Tests radio button functionality by clicking through BMW, Benz, and Honda radio buttons sequentially, demonstrating that only one radio button can be selected at a time

Starting URL: https://www.letskodeit.com/practice

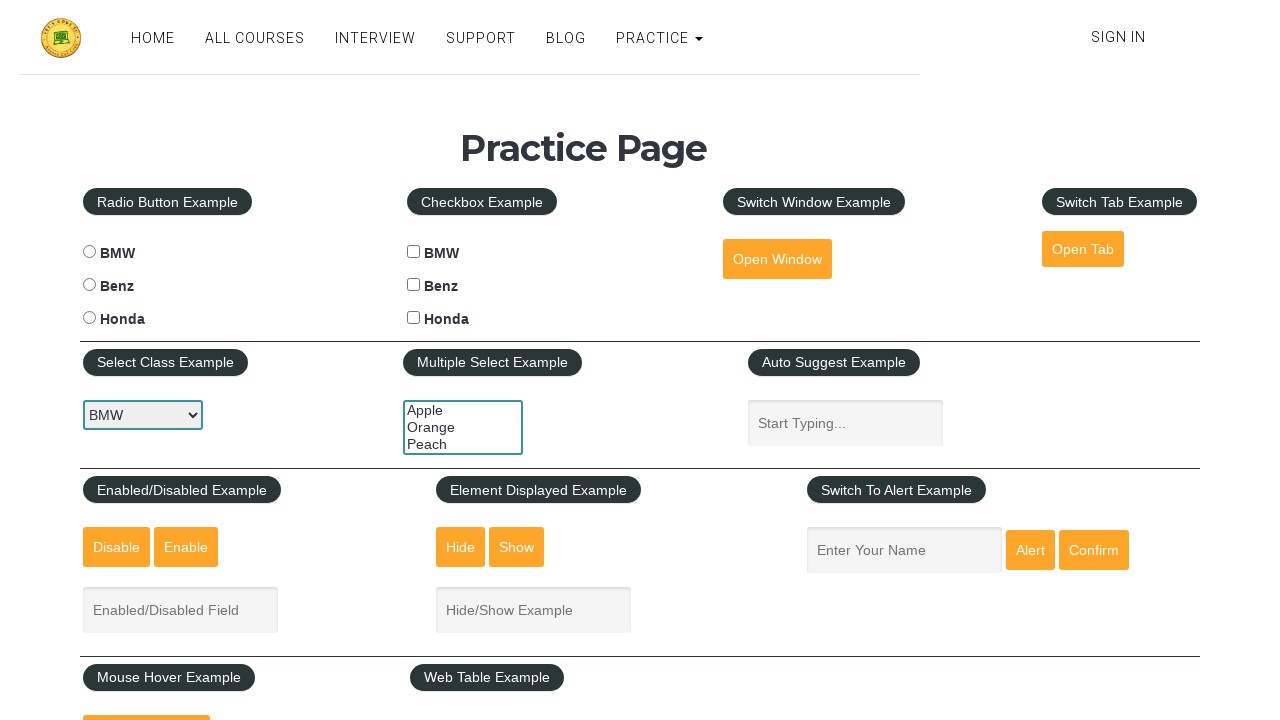

Clicked BMW radio button at (89, 252) on #bmwradio
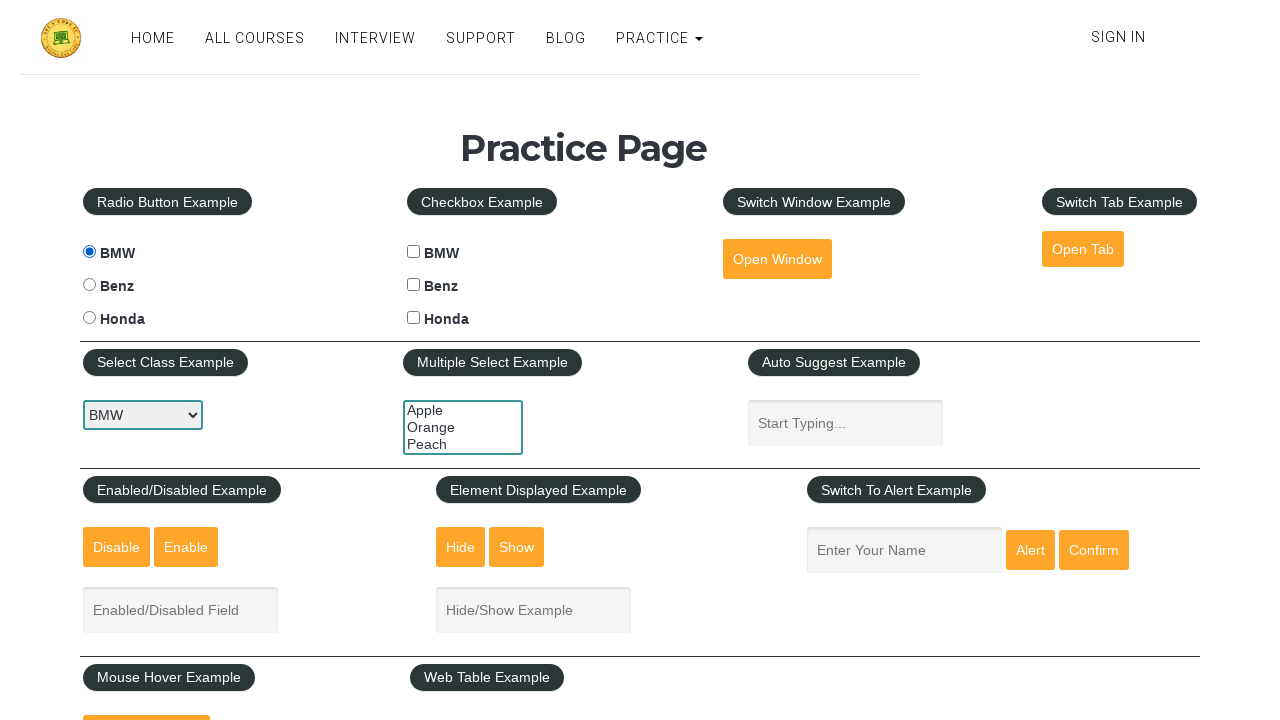

Clicked Benz radio button, BMW should be deselected at (89, 285) on #benzradio
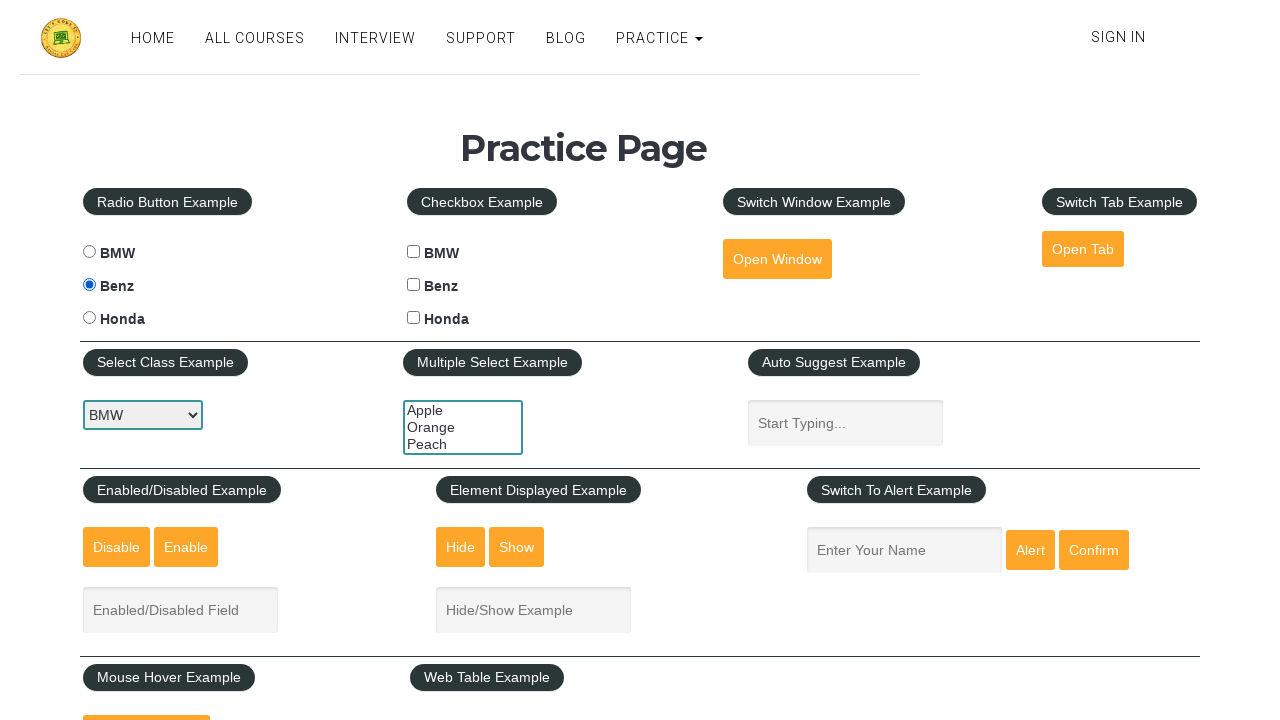

Clicked Honda radio button, Benz should be deselected at (89, 318) on #hondaradio
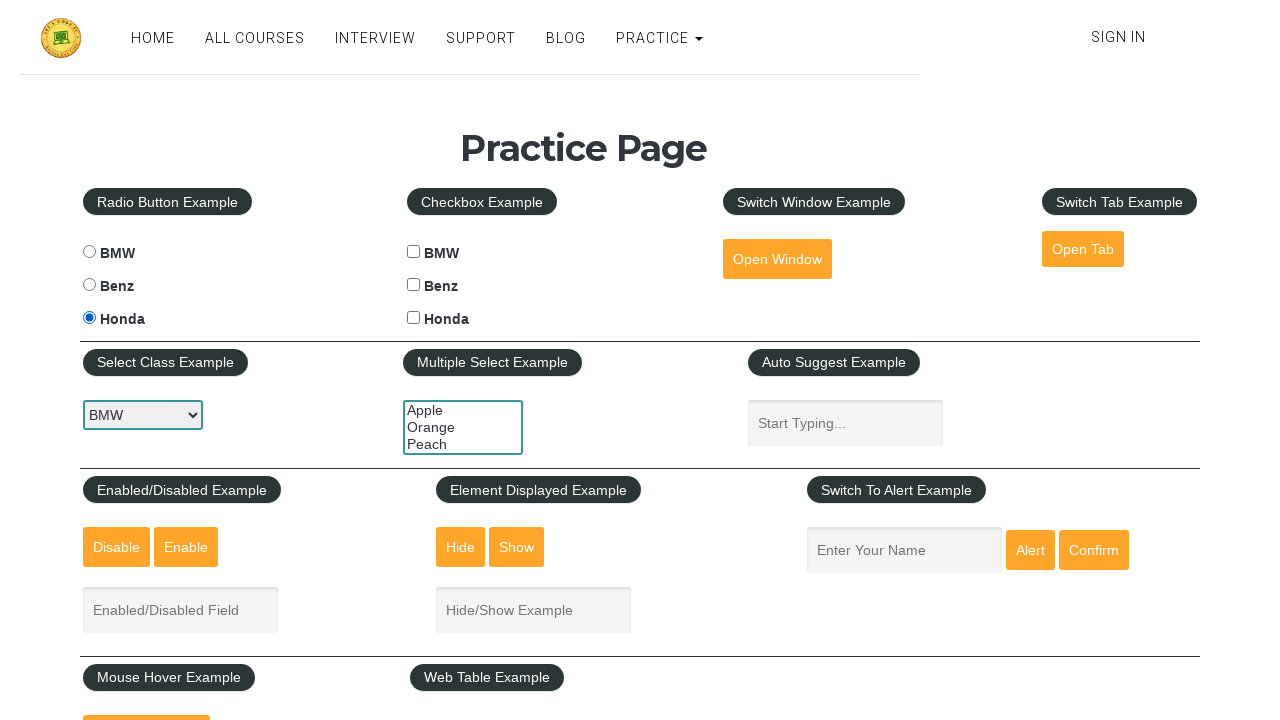

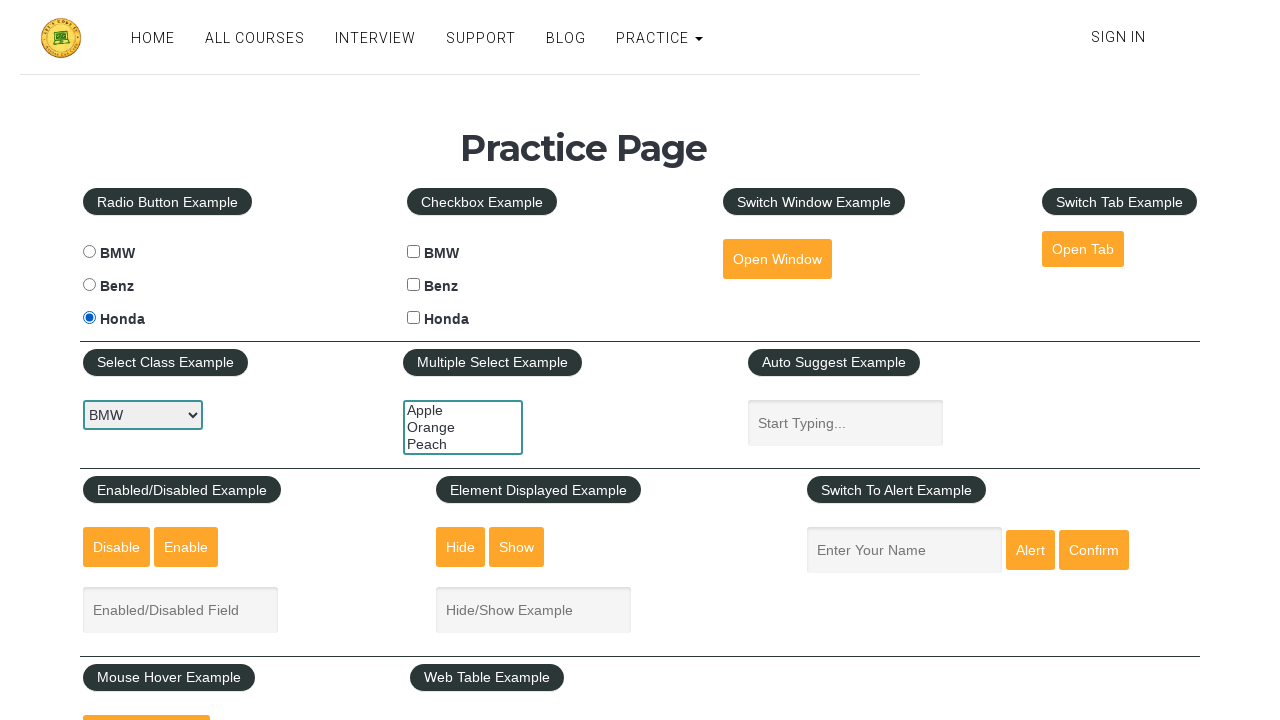